Tests account registration form by filling in personal details, password, newsletter preferences, and accepting privacy policy

Starting URL: https://awesomeqa.com/ui/index.php?route=account/register

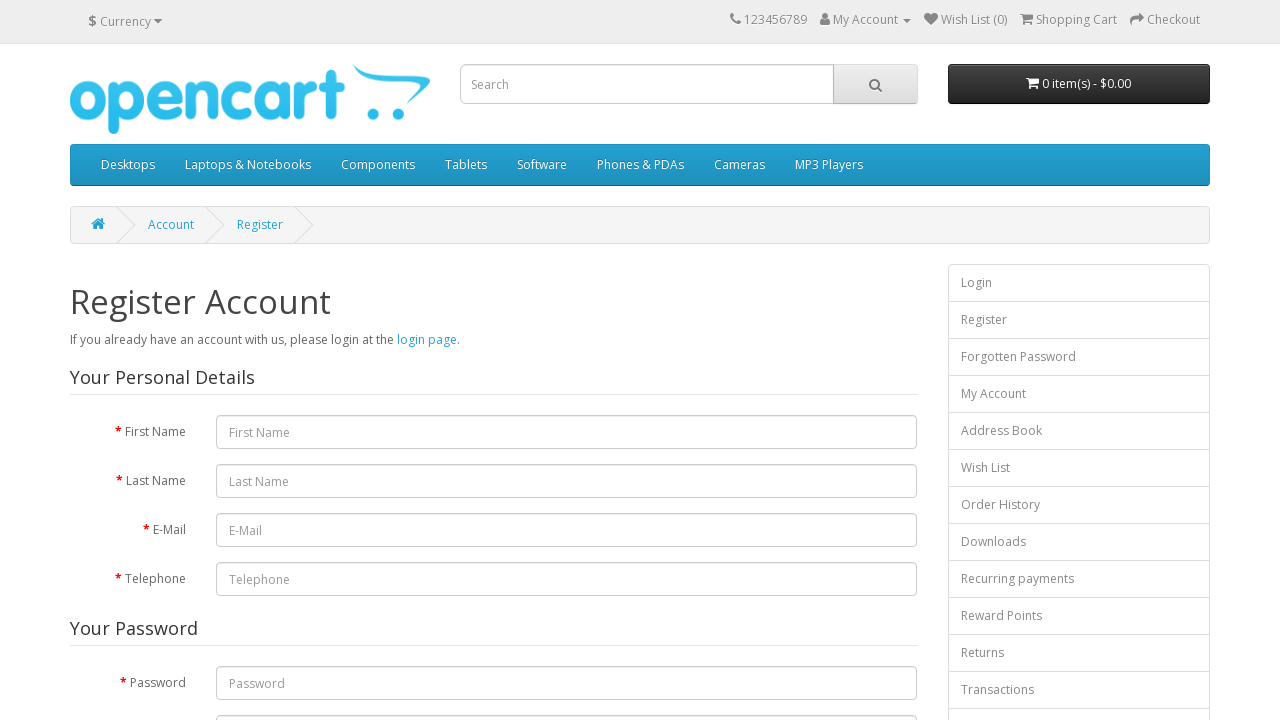

Filled first name field with 'Rajeshwar' on #input-firstname
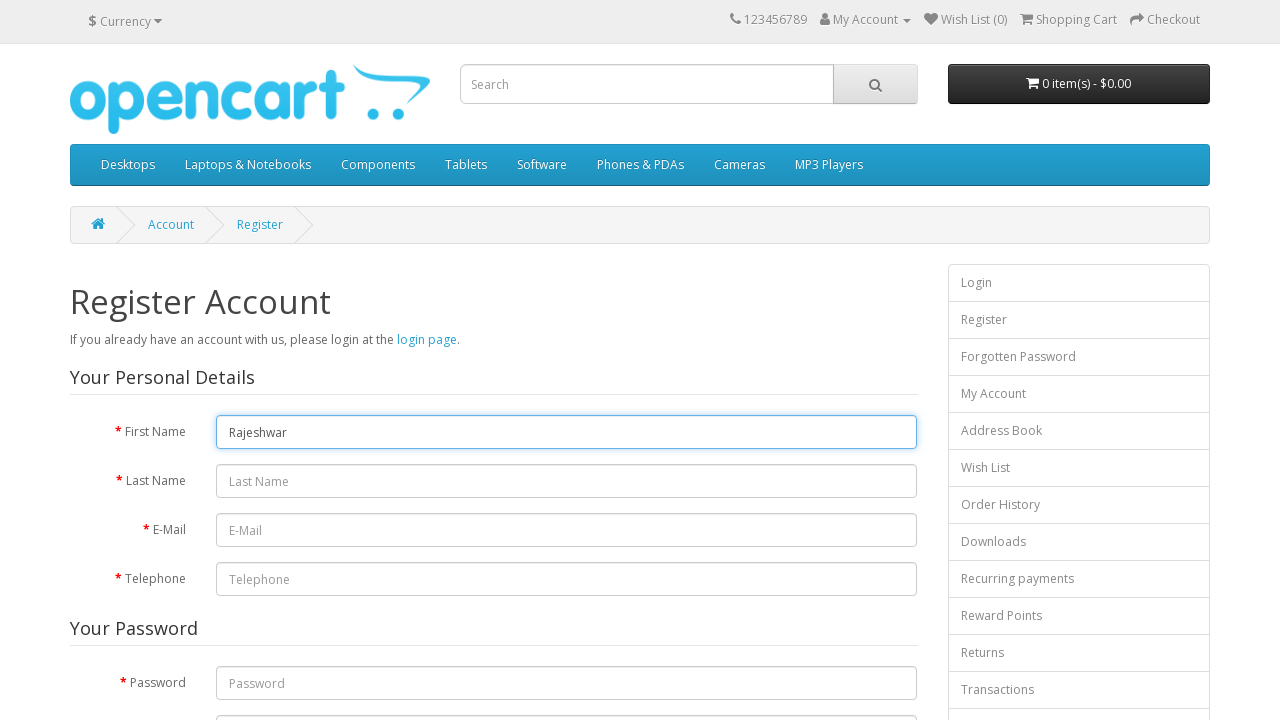

Filled last name field with 'Gowda' on #input-lastname
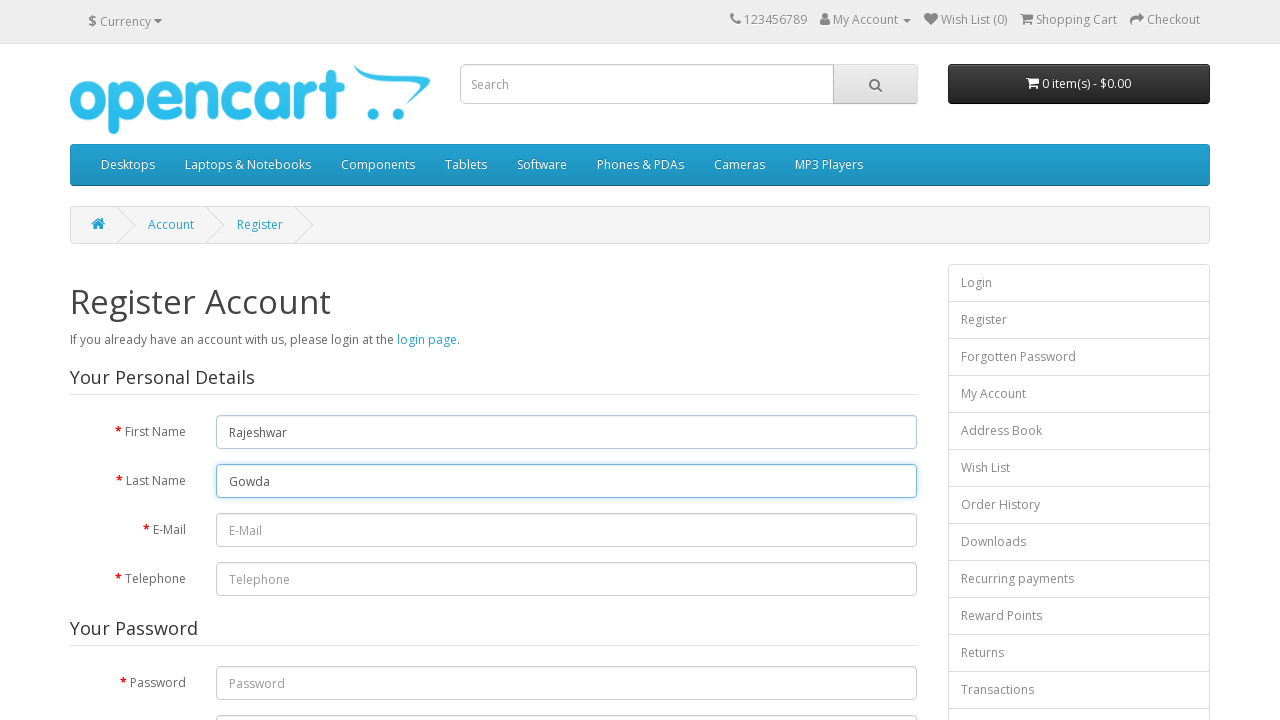

Filled email field with 'testuser847@example.com' on #input-email
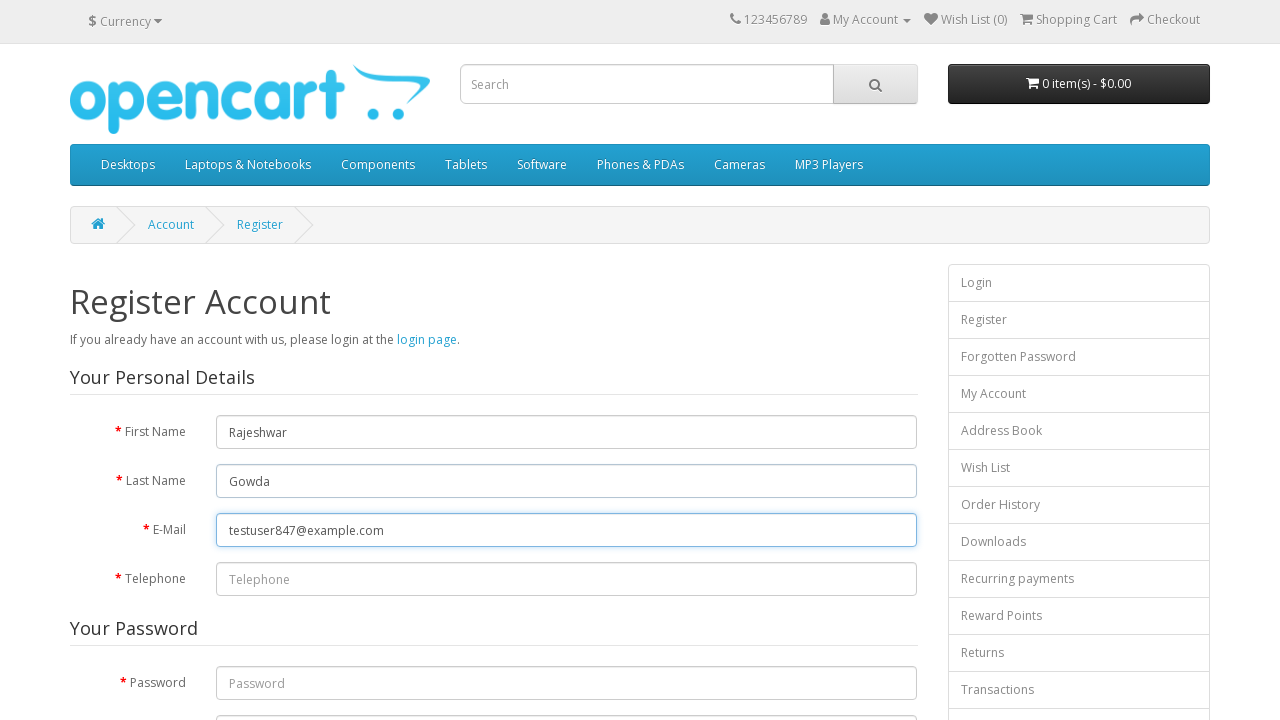

Filled telephone field with '8561231231' on #input-telephone
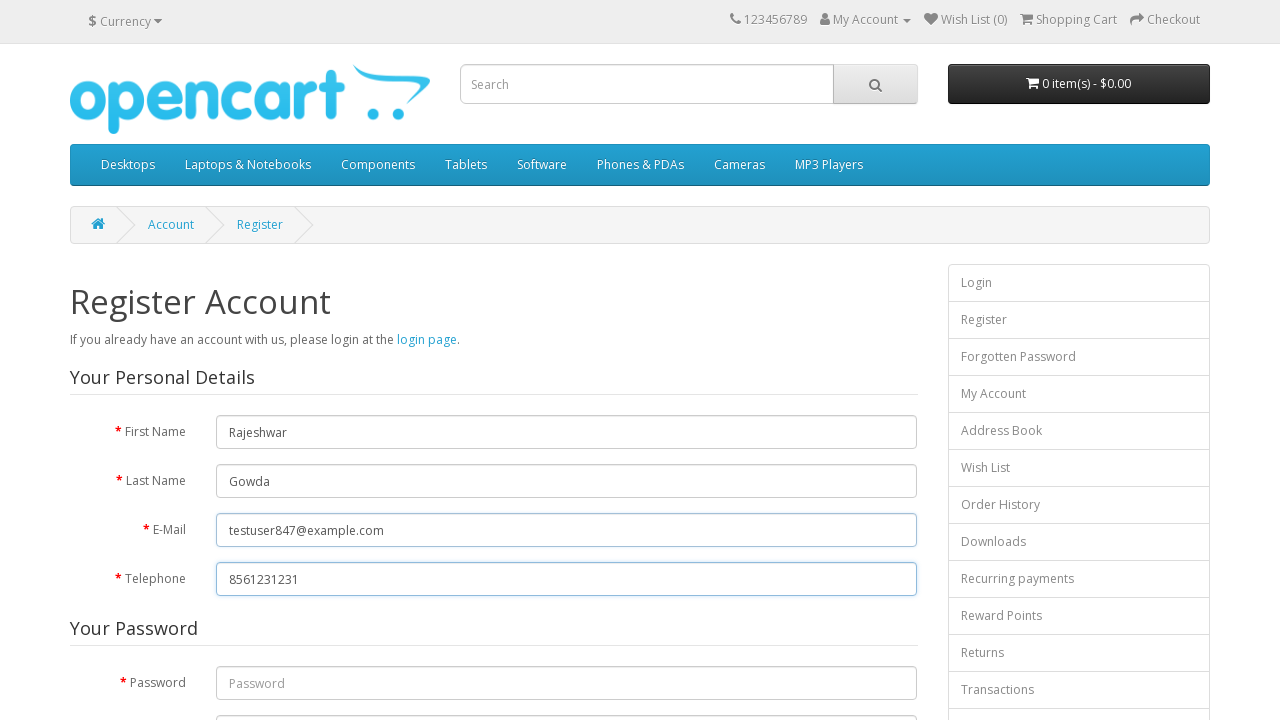

Filled password field with 'TestPass123!' on #input-password
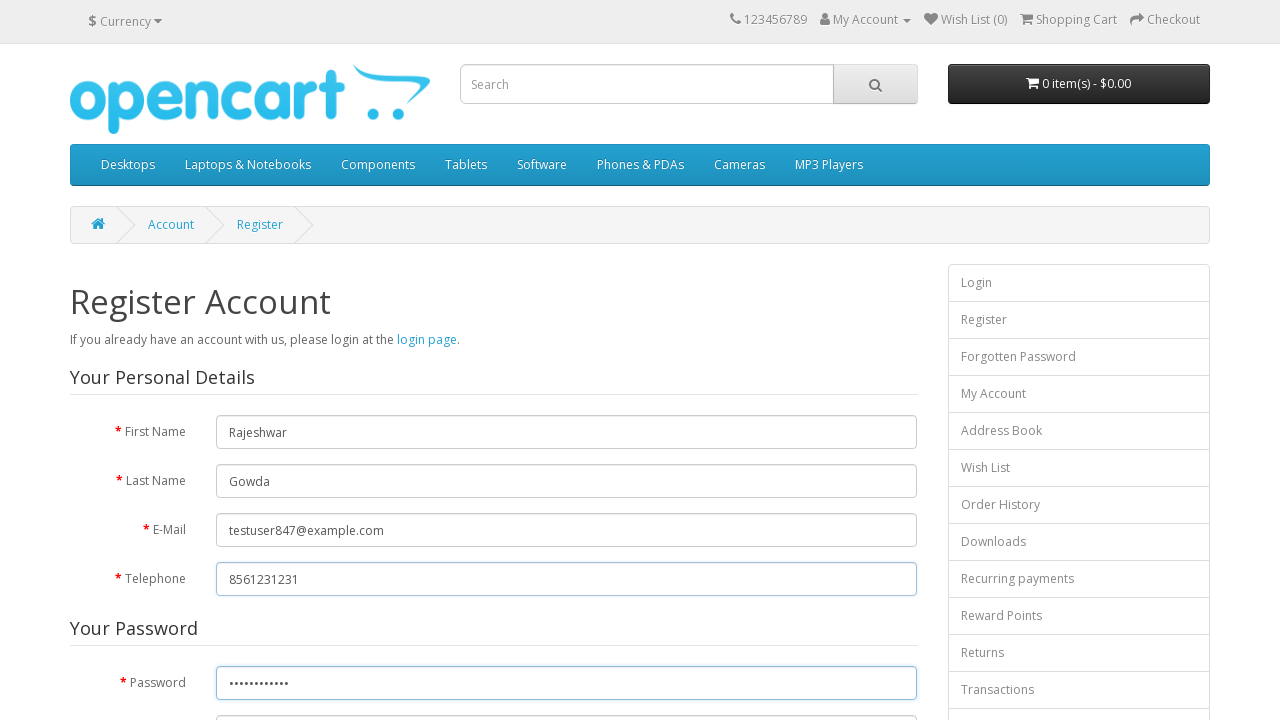

Filled password confirmation field with 'TestPass123!' on #input-confirm
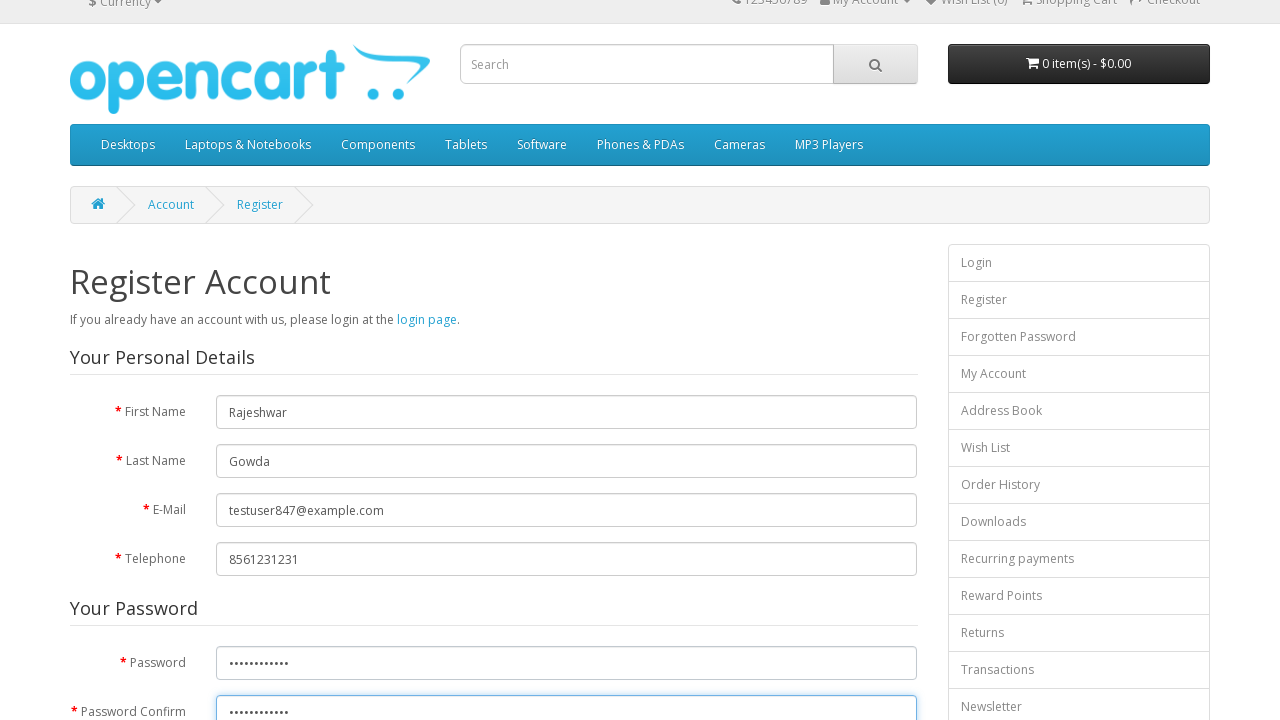

Selected newsletter subscription checkbox at (223, 373) on input[name='newsletter'][value='1']
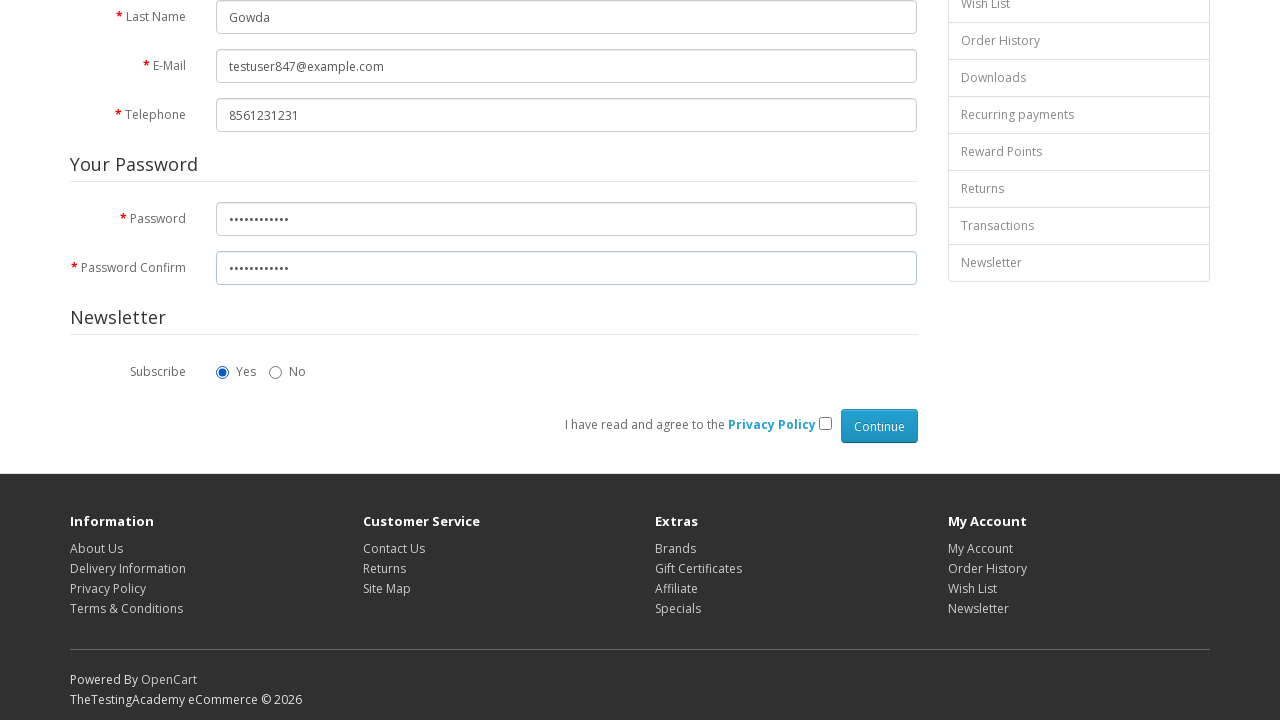

Clicked on privacy policy link to open modal at (772, 425) on .agree
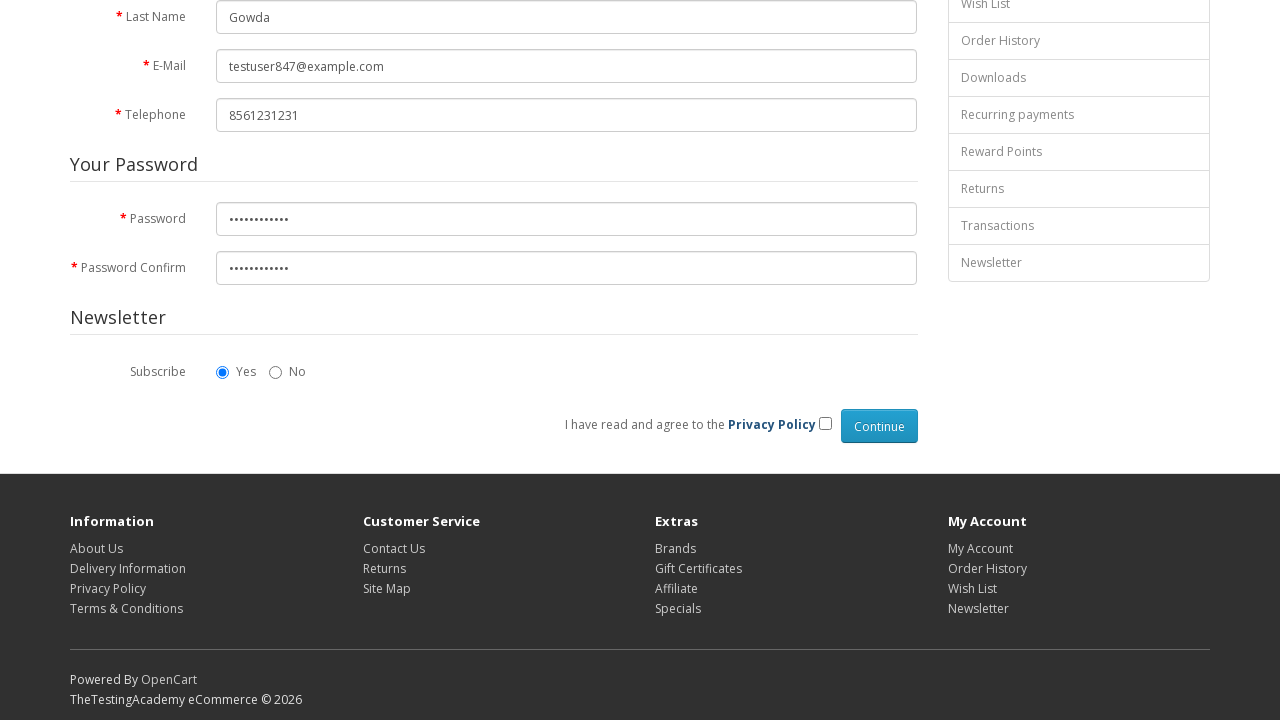

Privacy policy modal appeared
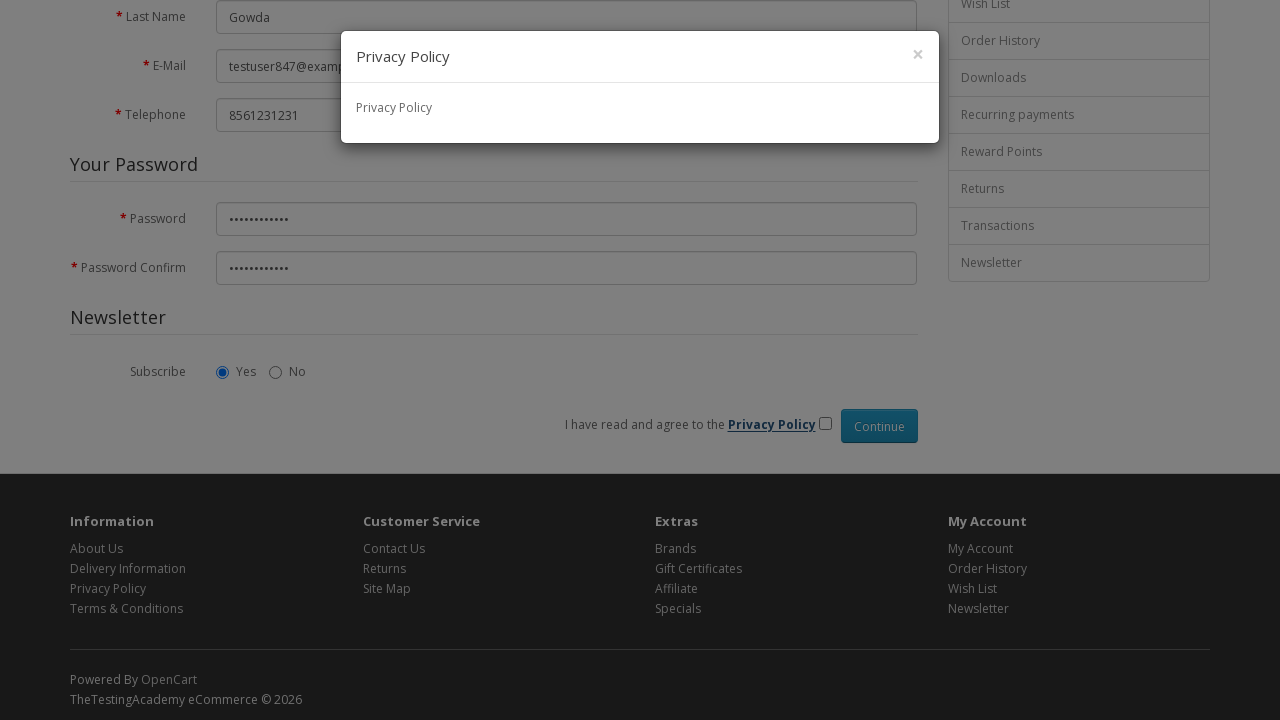

Closed privacy policy modal at (918, 54) on button.close
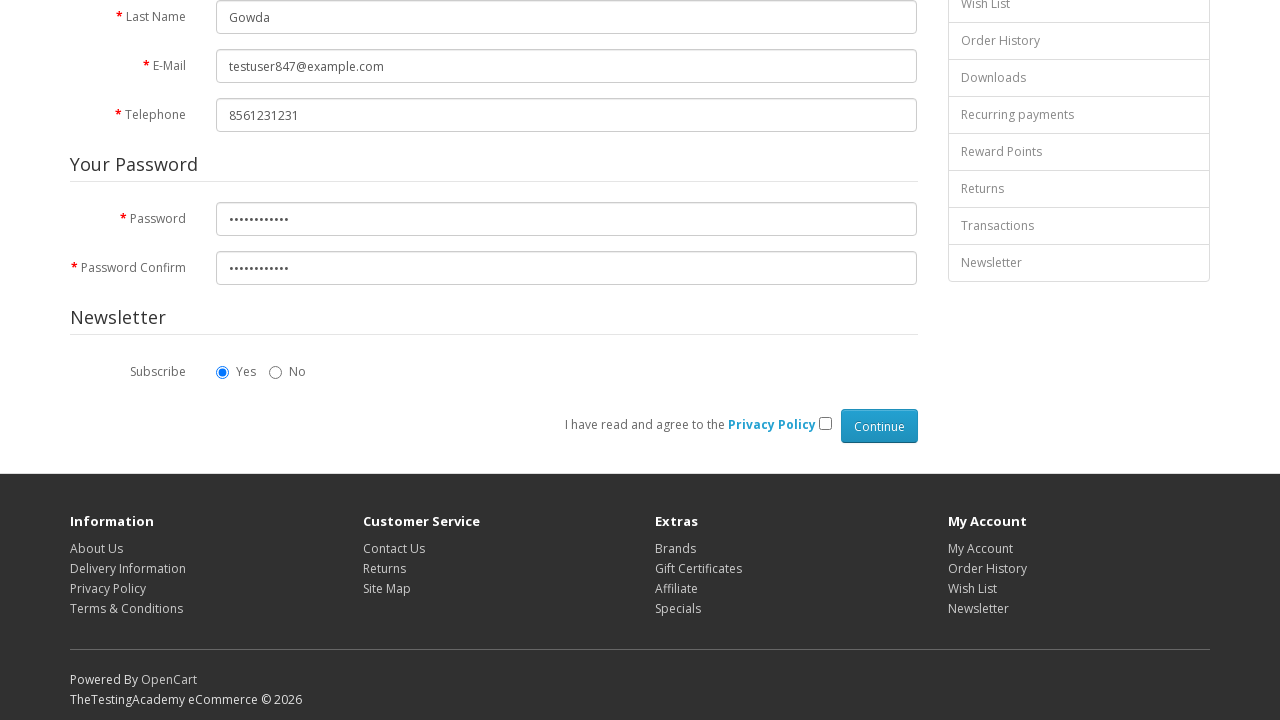

Checked the privacy policy agreement checkbox at (825, 423) on input[name='agree']
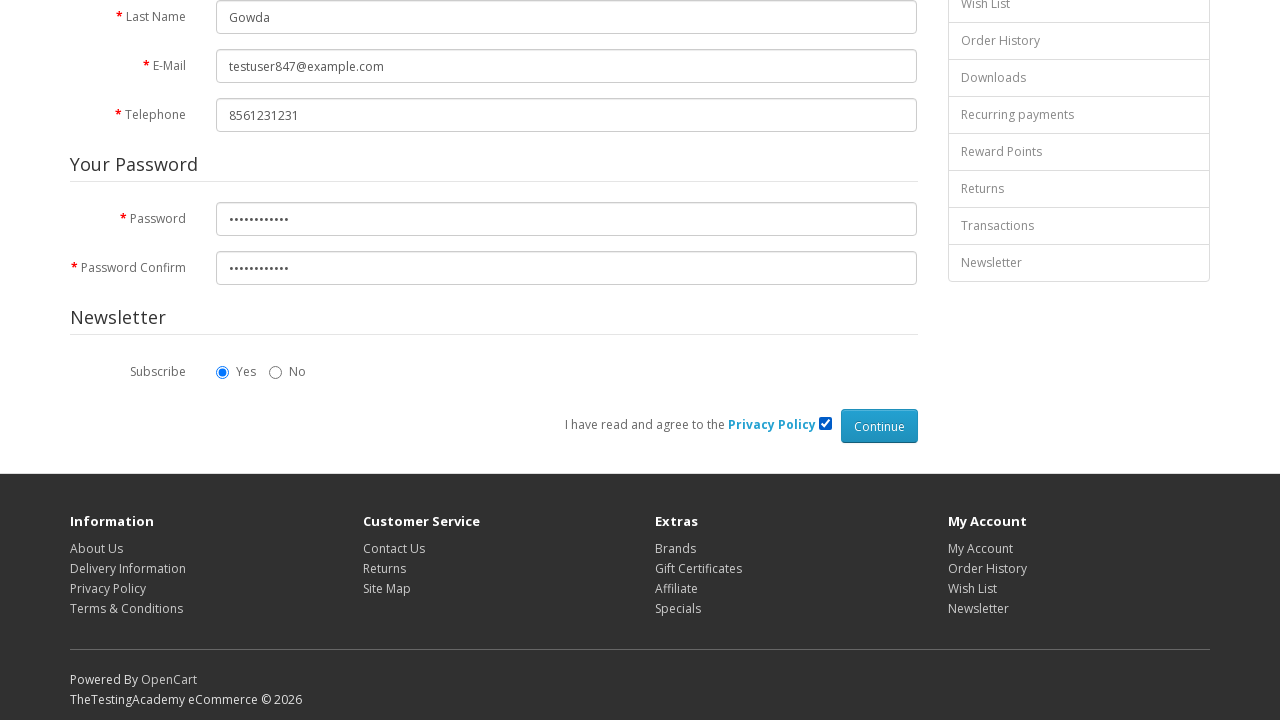

Submitted registration form by clicking Continue button at (879, 426) on input[value='Continue']
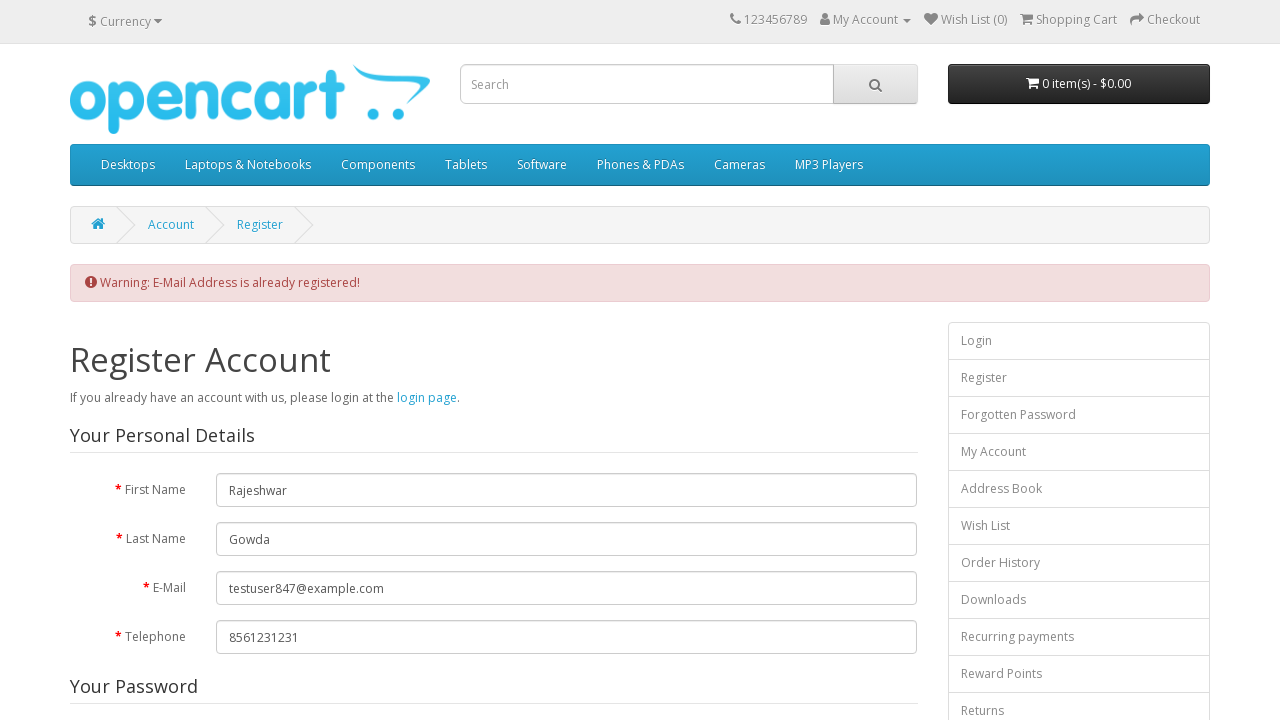

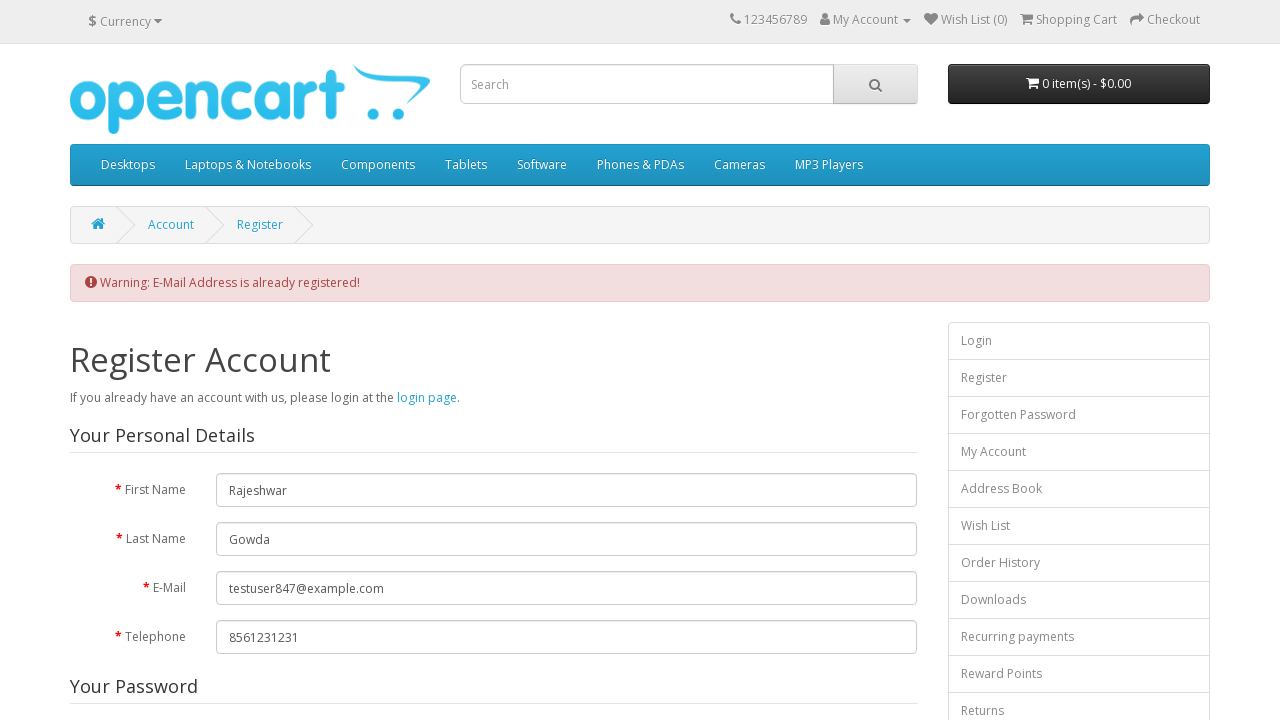